Tests jQuery UI slider functionality by dragging the slider handle from one position to another

Starting URL: https://jqueryui.com/slider/

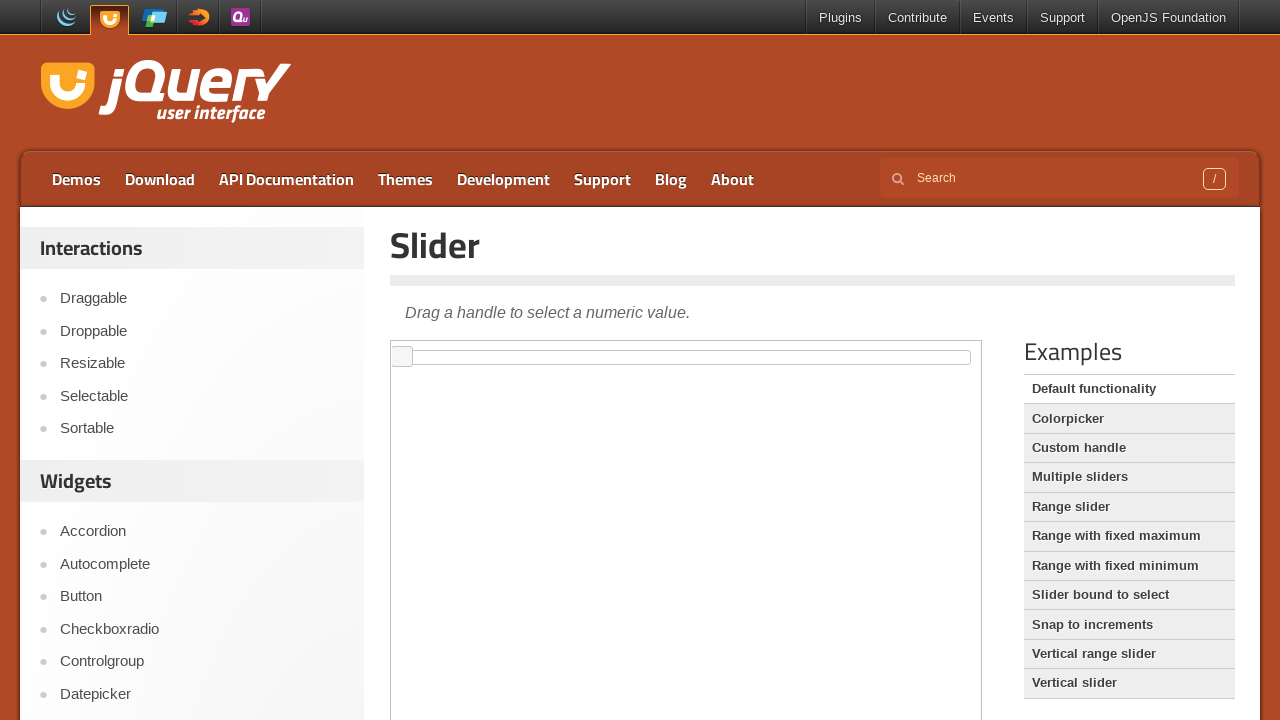

Located iframe containing slider demo
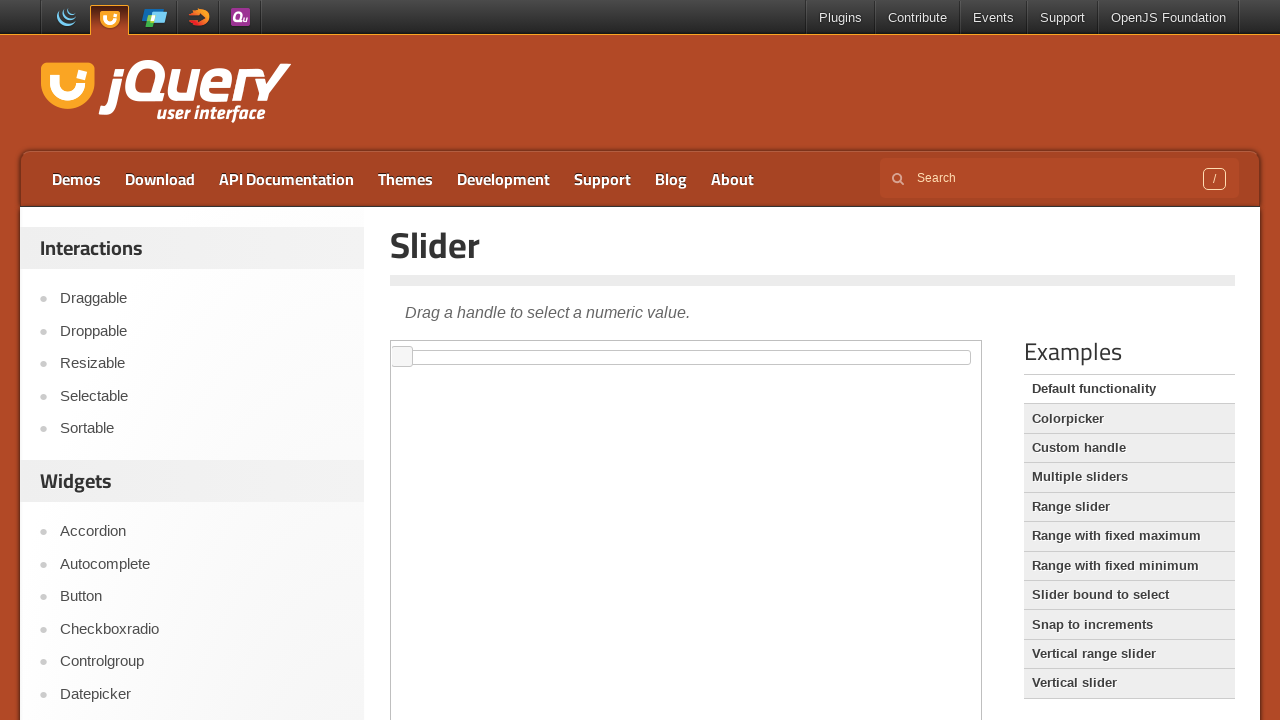

Located slider handle element
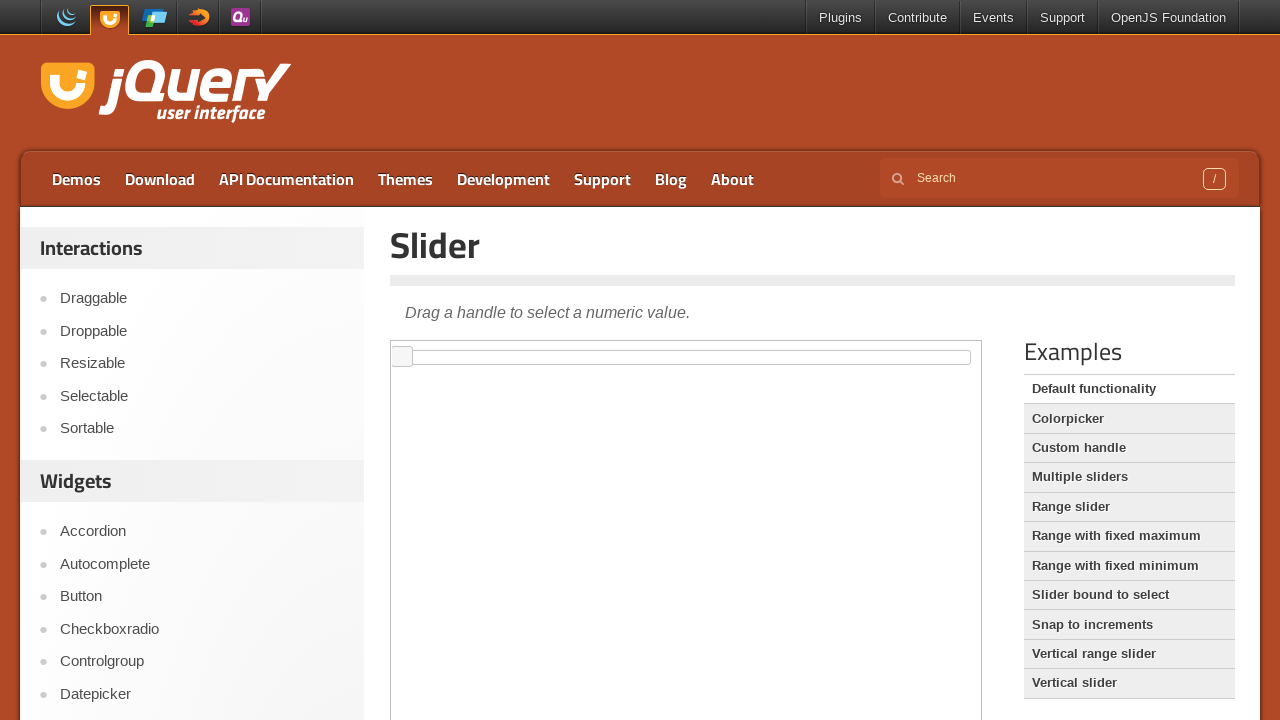

Dragged slider handle to the right to position x=500 at (901, 351)
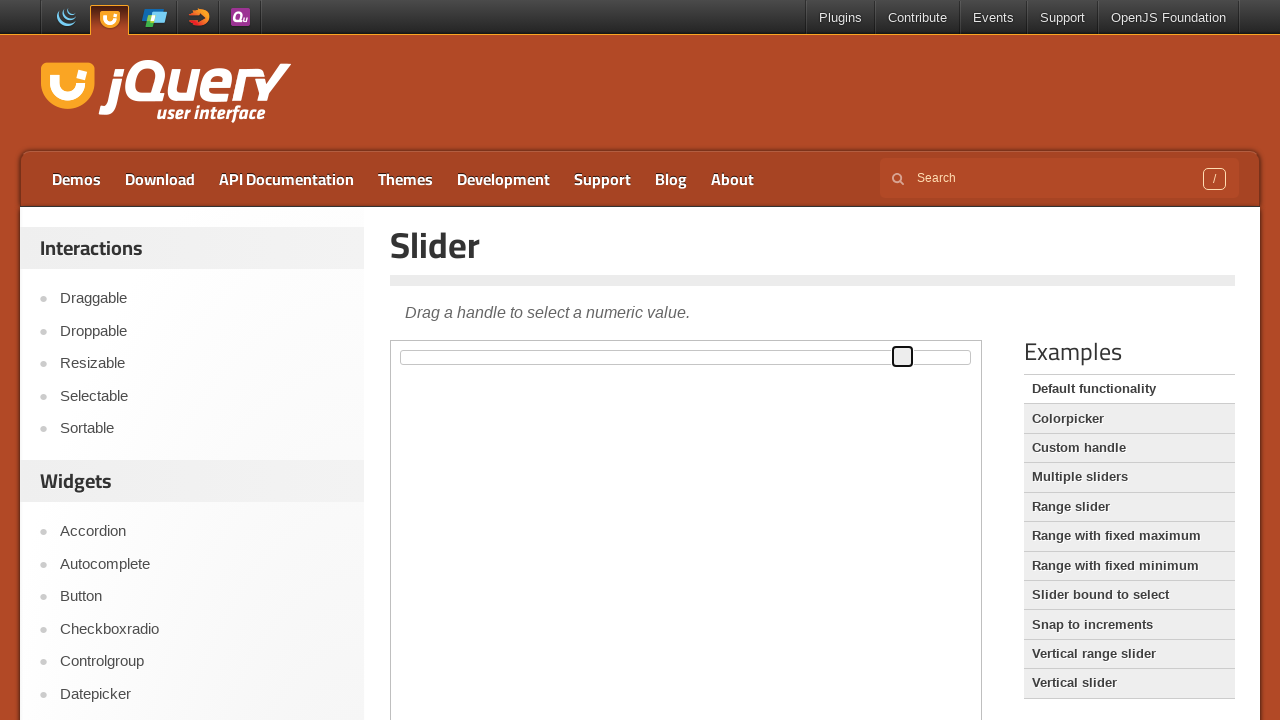

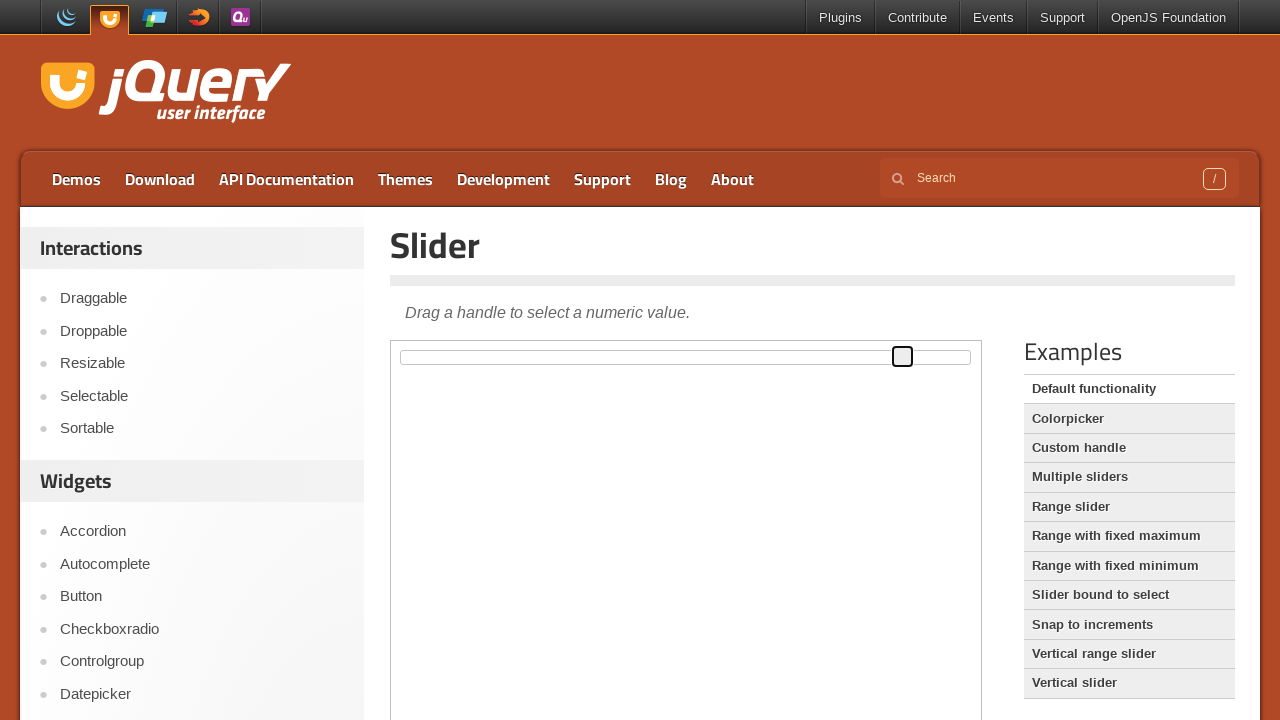